Tests e-commerce cart functionality by adding multiple grocery items to cart, proceeding to checkout, applying a promo code, and placing an order.

Starting URL: https://rahulshettyacademy.com/seleniumPractise

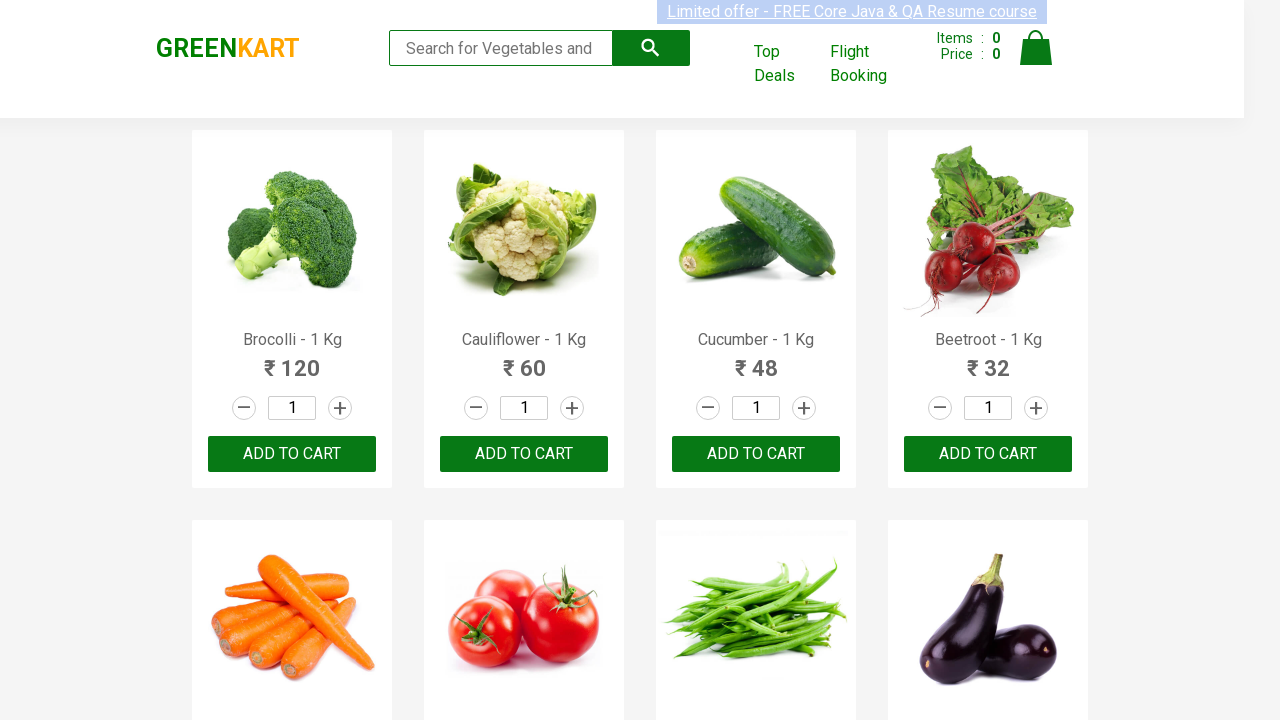

Waited for products to load on the page
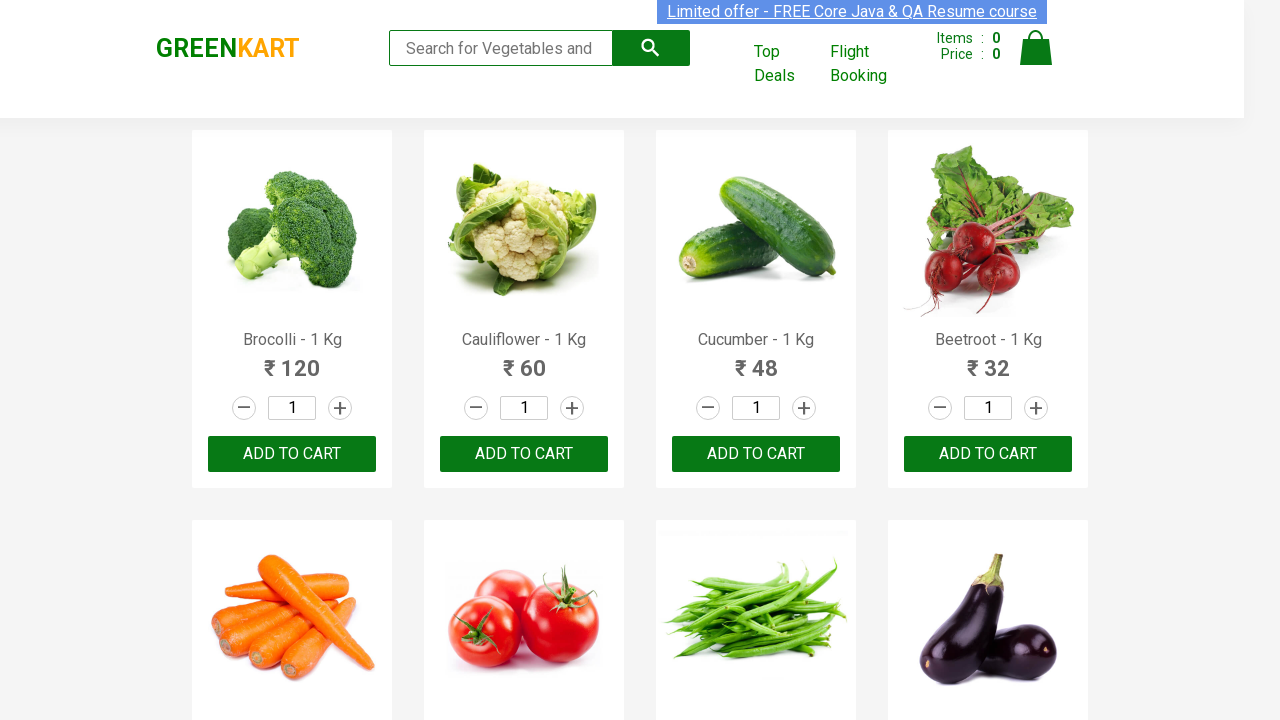

Retrieved all product name elements from the page
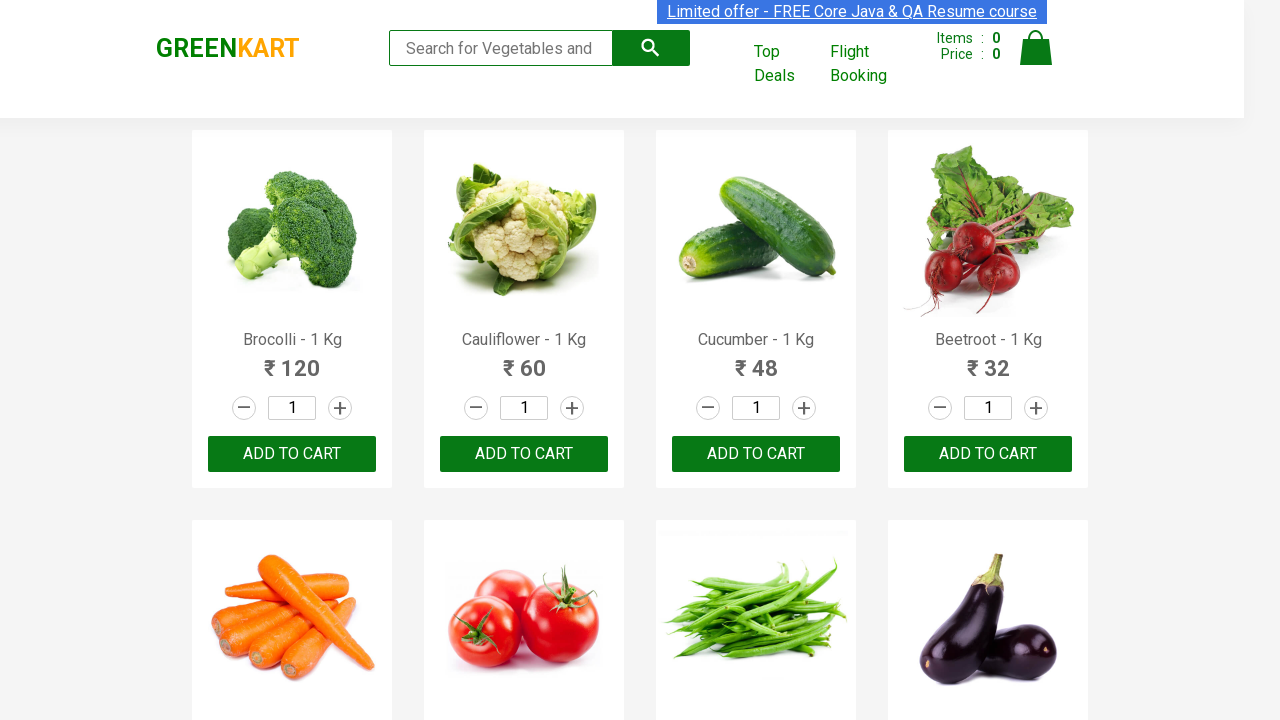

Retrieved all 'Add to Cart' buttons from the page
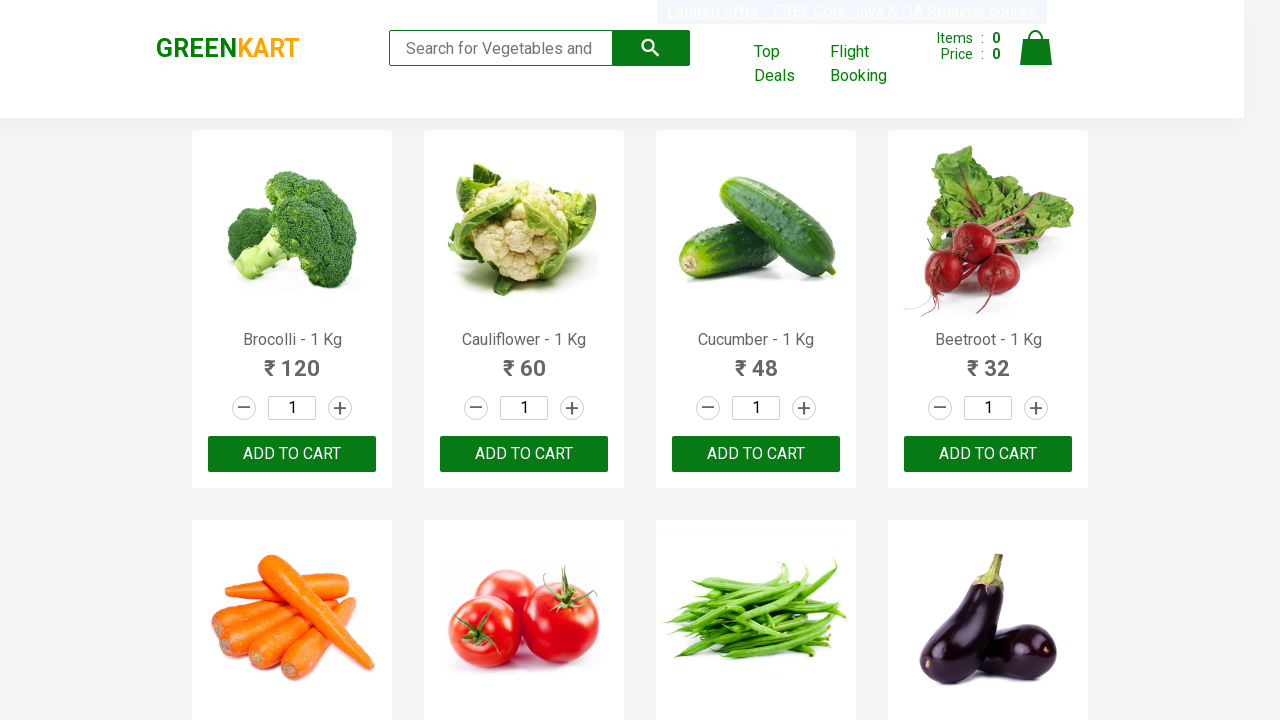

Added 'Brocolli' to cart
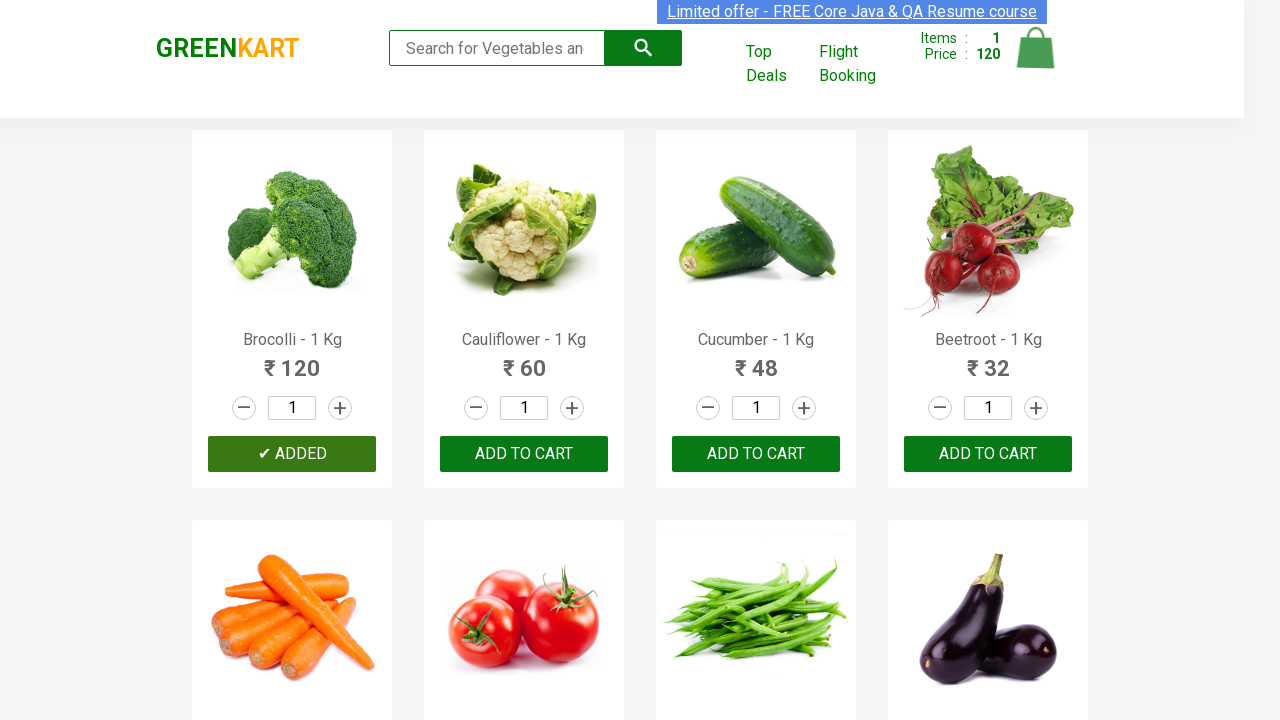

Added 'Cucumber' to cart
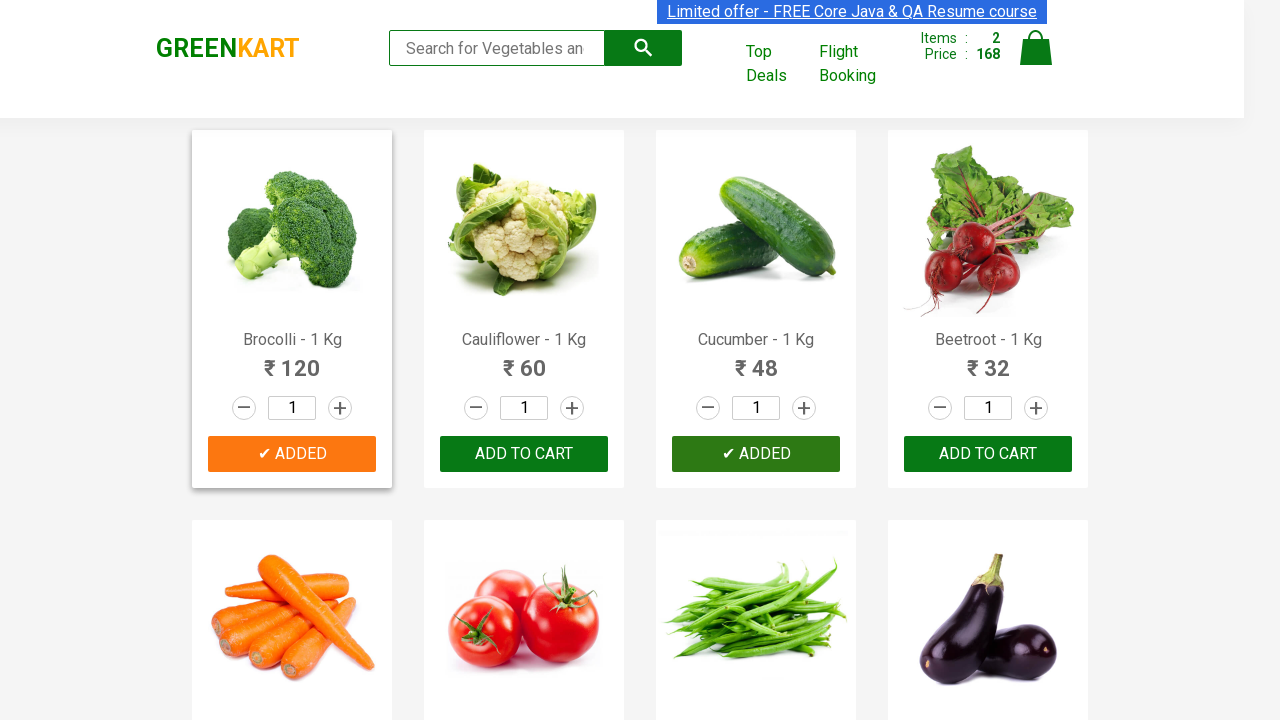

Added 'Beetroot' to cart
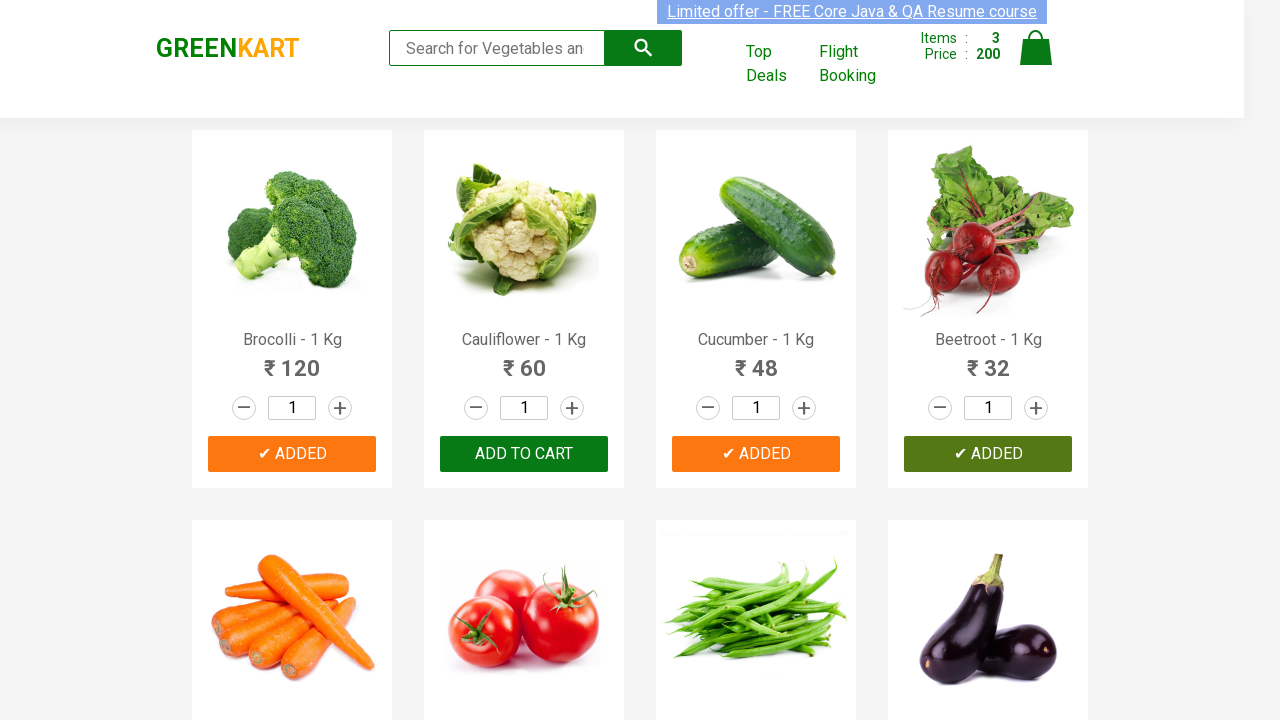

Added 'Carrot' to cart
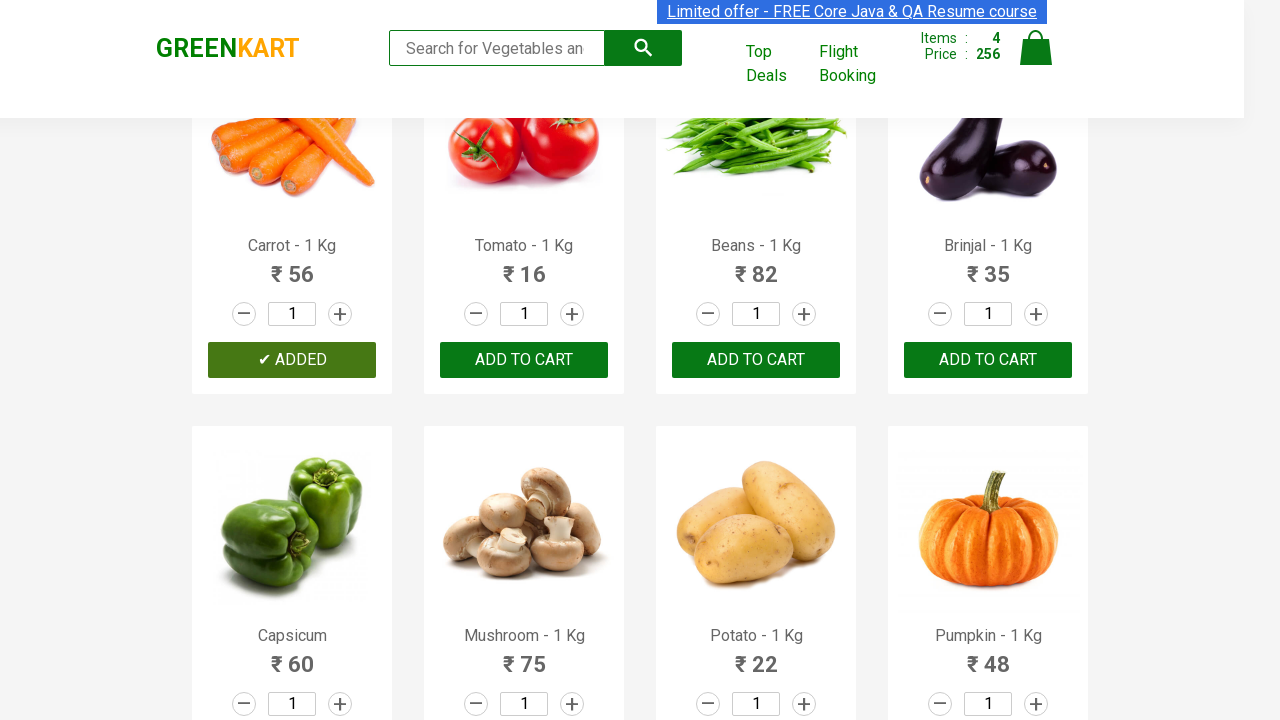

Added 'Tomato' to cart
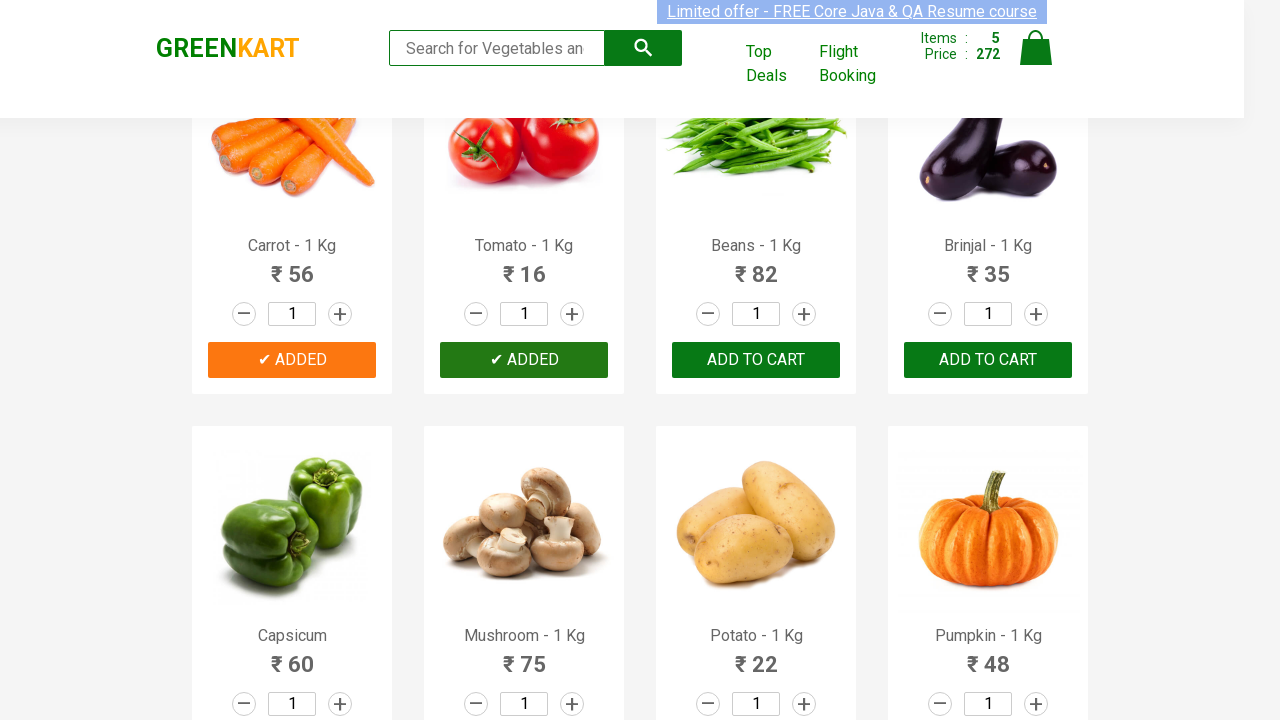

Added 'Beans' to cart
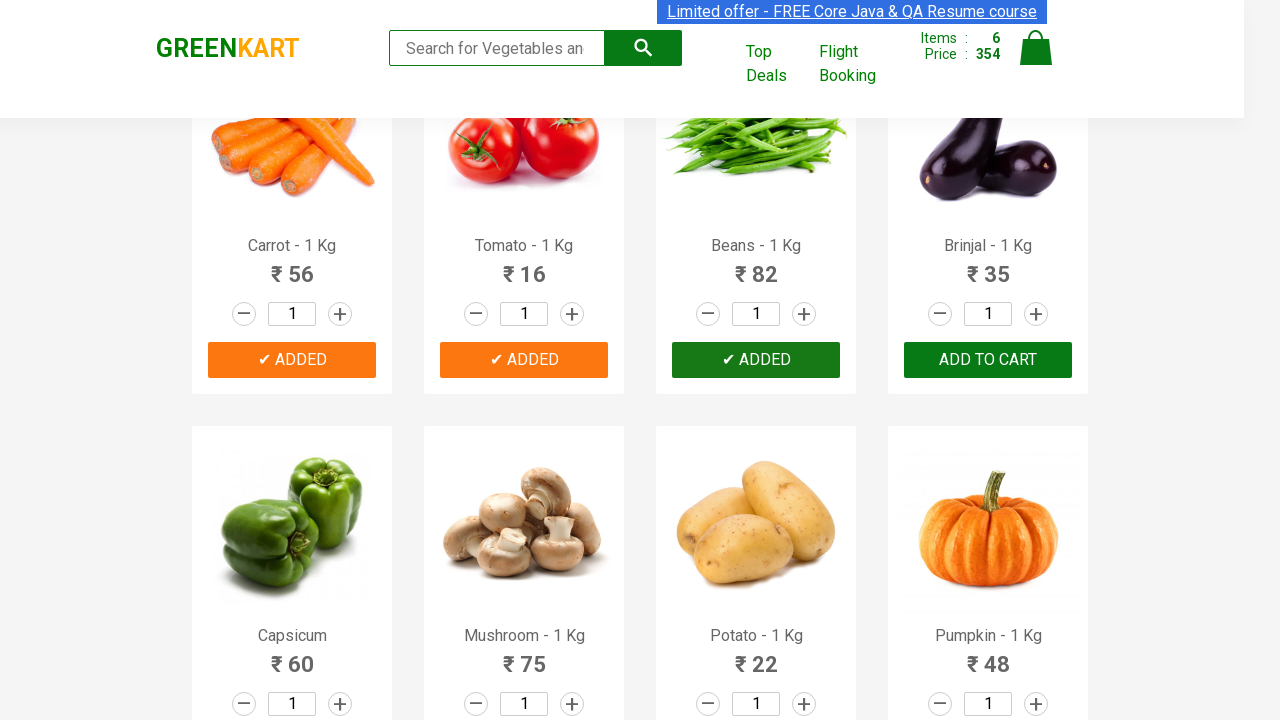

Added 'Brinjal' to cart
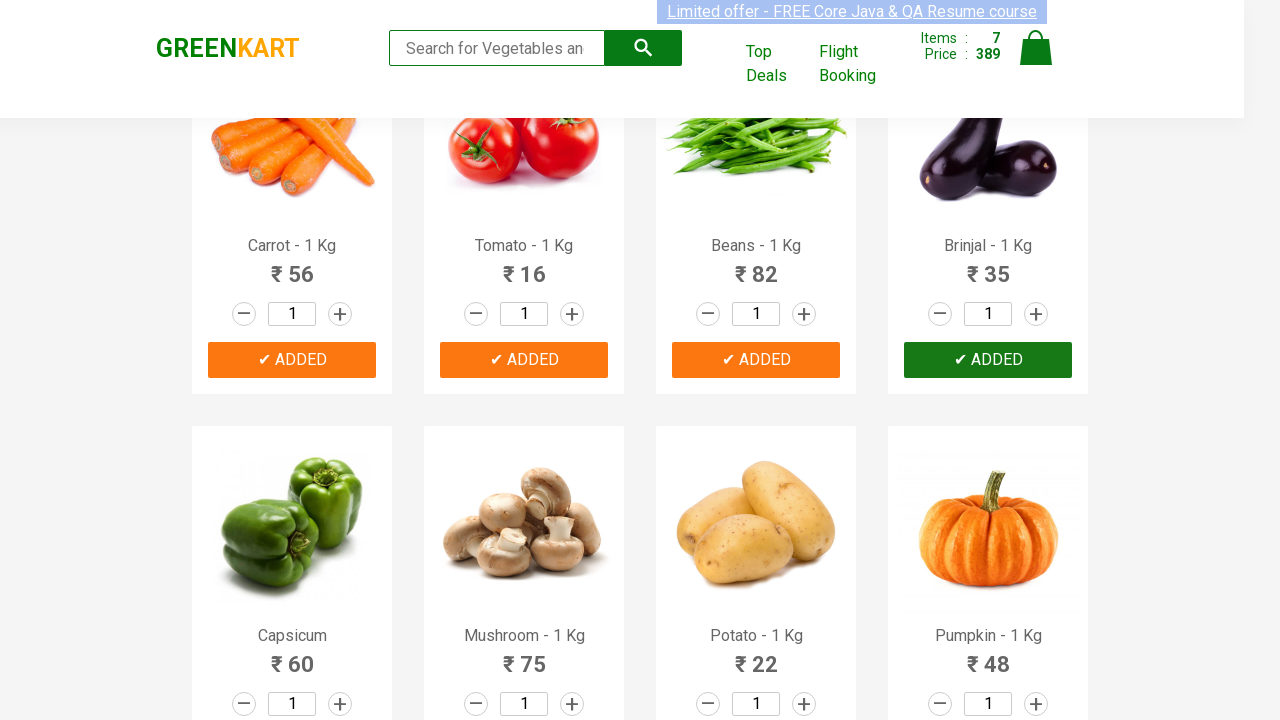

Added 'Capsicum' to cart
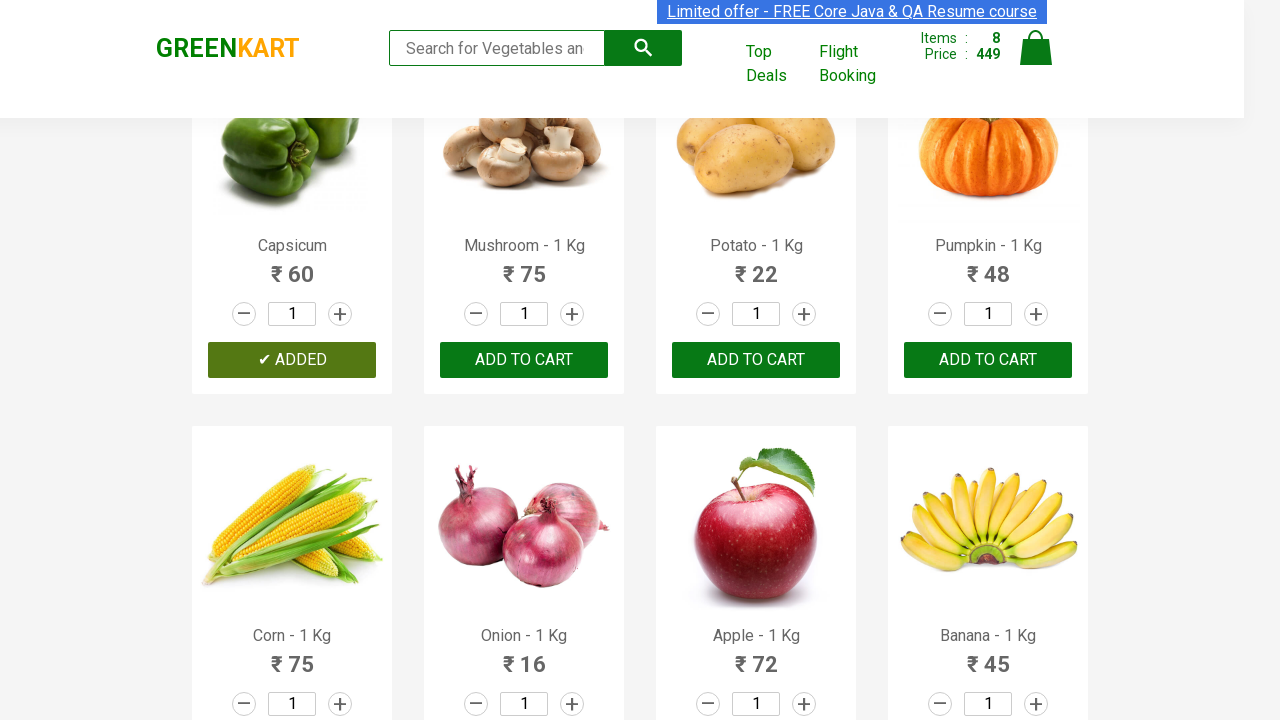

Added 'Mushroom' to cart
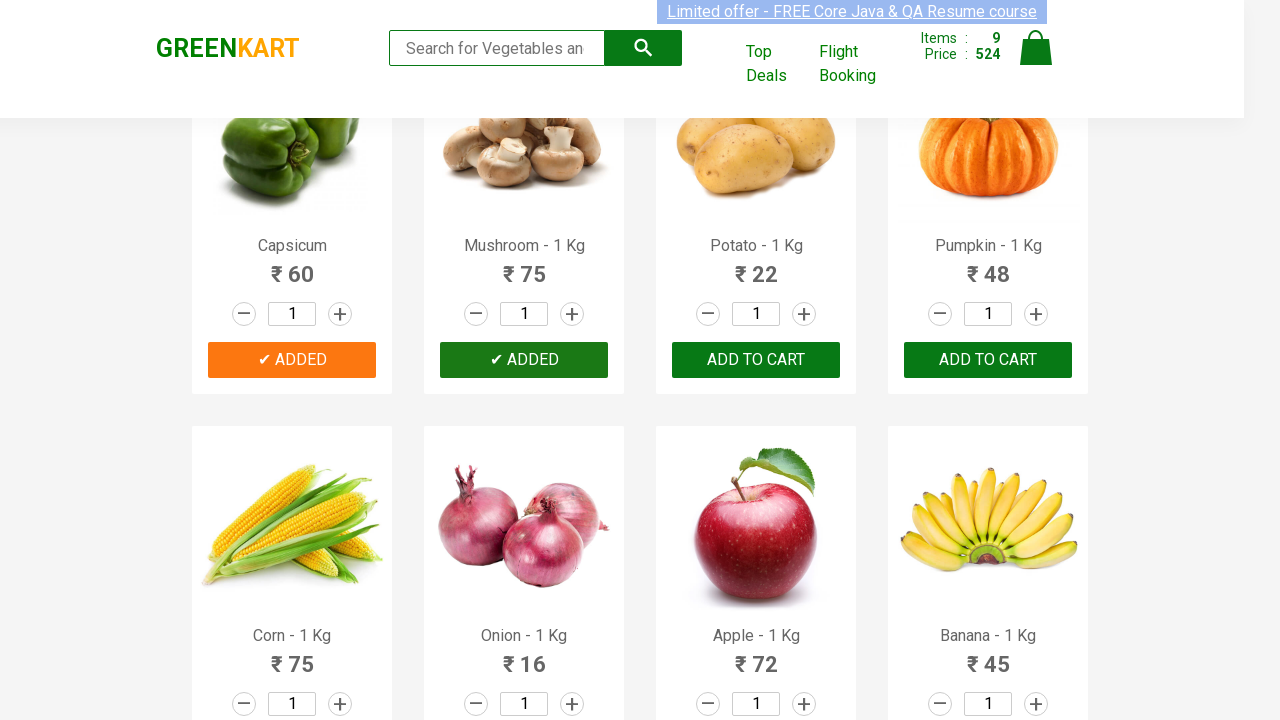

Added 'Potato' to cart
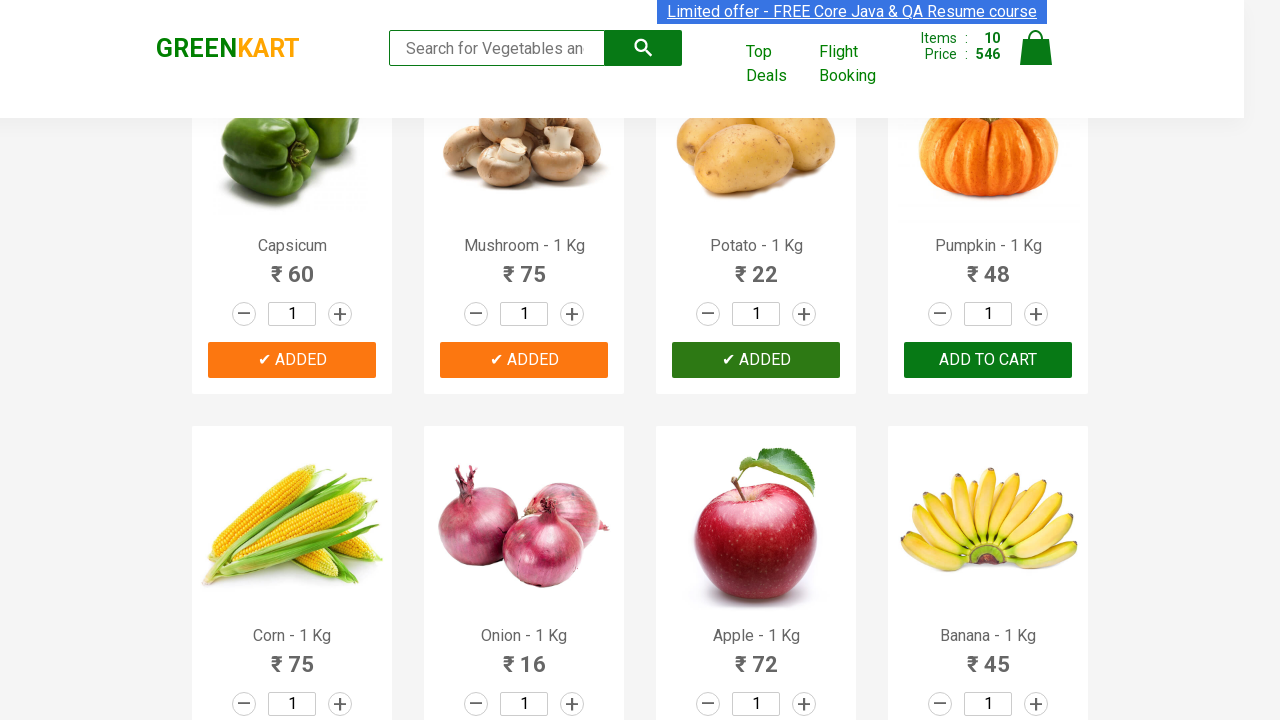

Added 'Corn' to cart
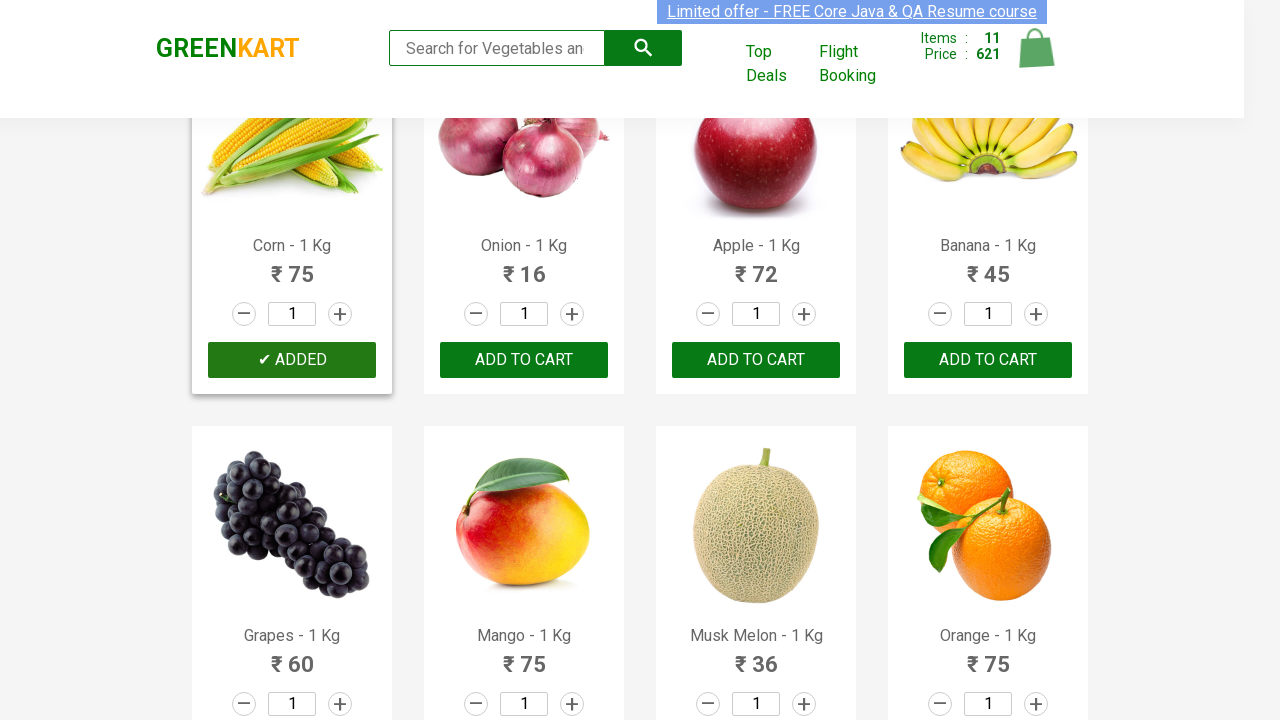

Added 'Onion' to cart
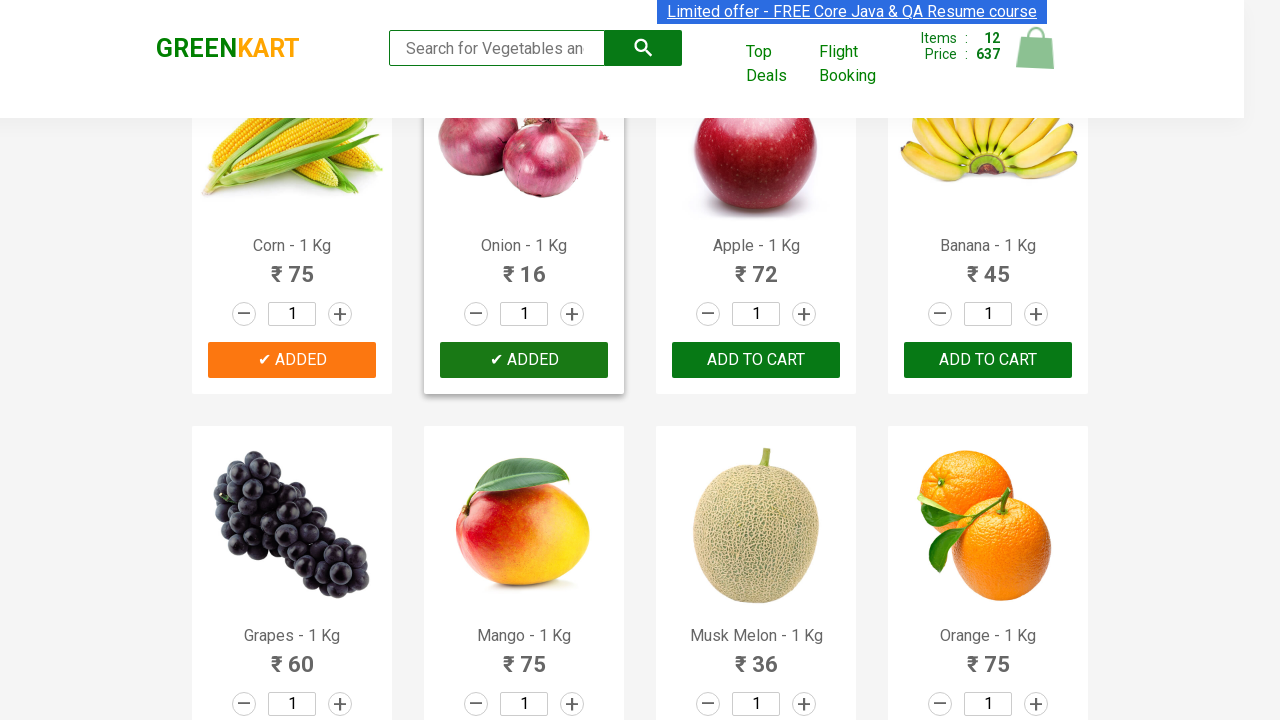

Added 'Apple' to cart
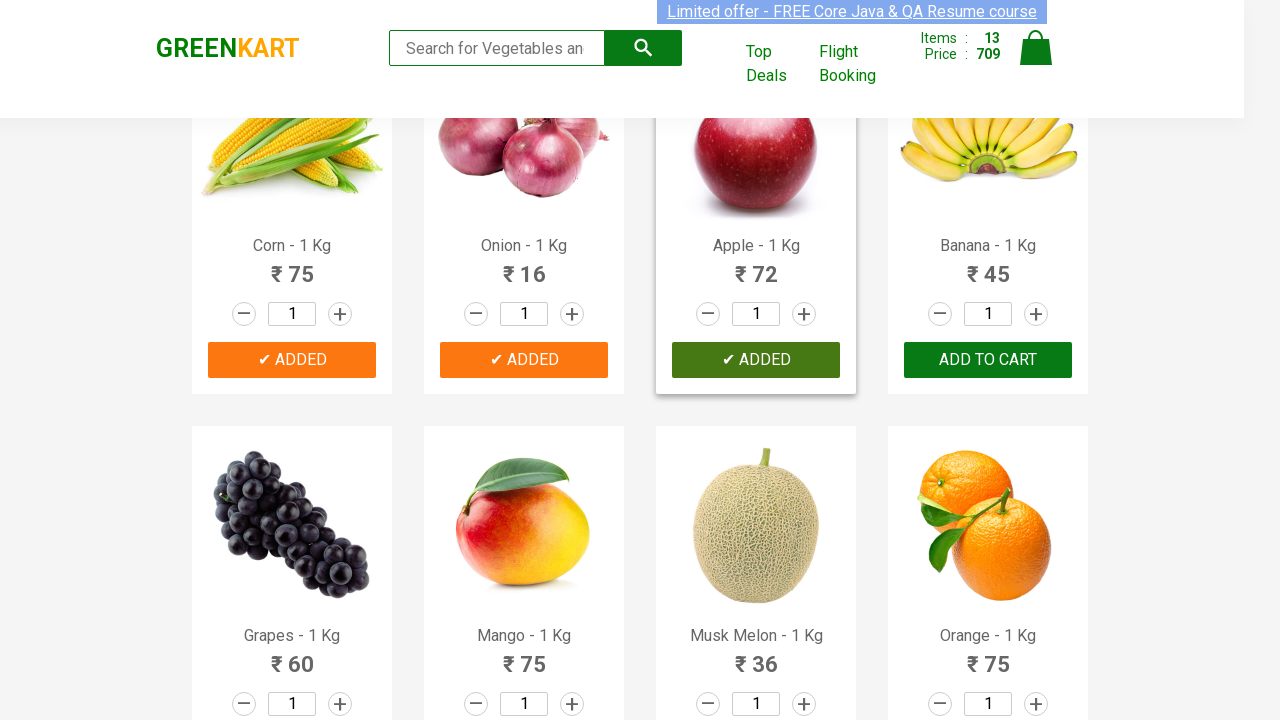

Added 'Banana' to cart
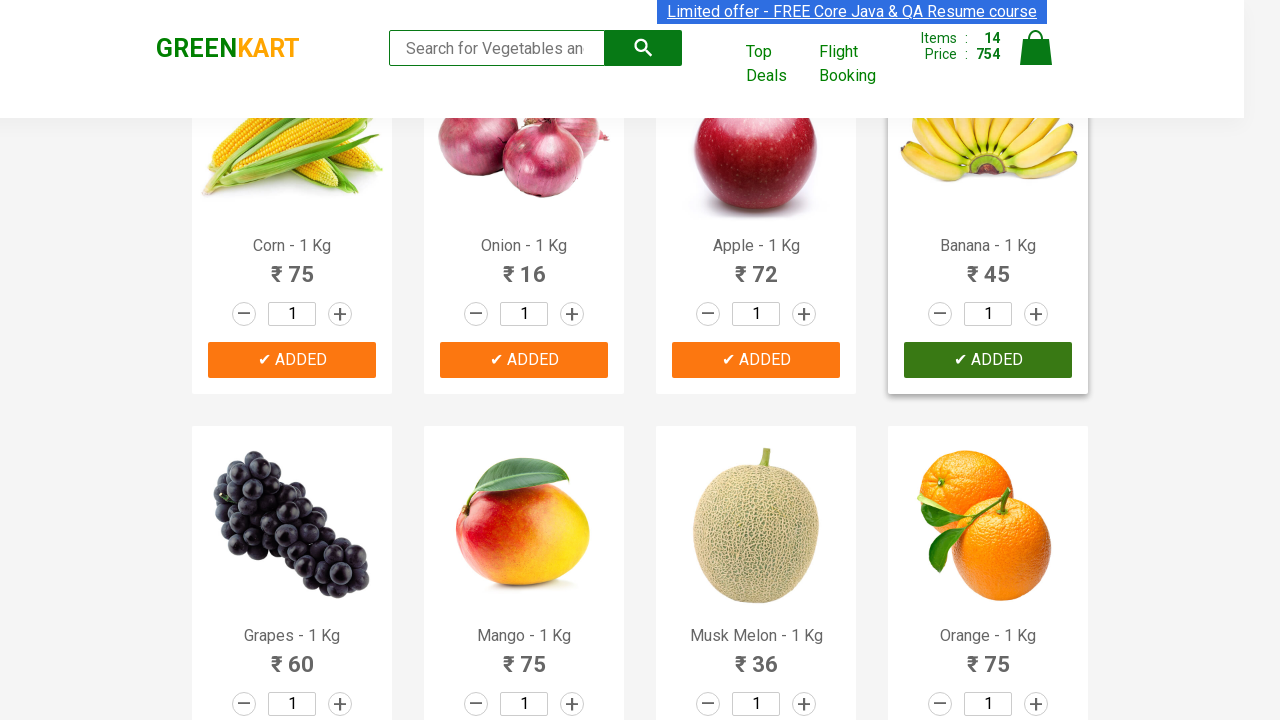

Added 'Musk Melon' to cart
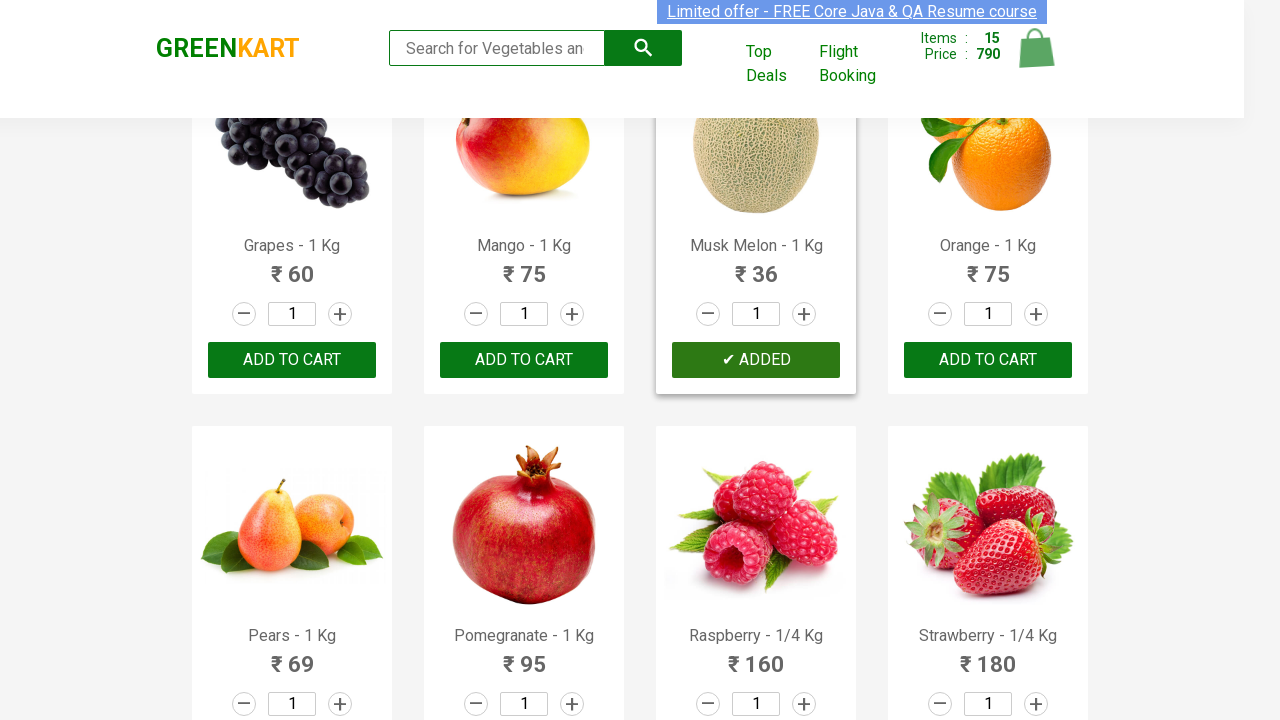

Added 'Raspberry' to cart
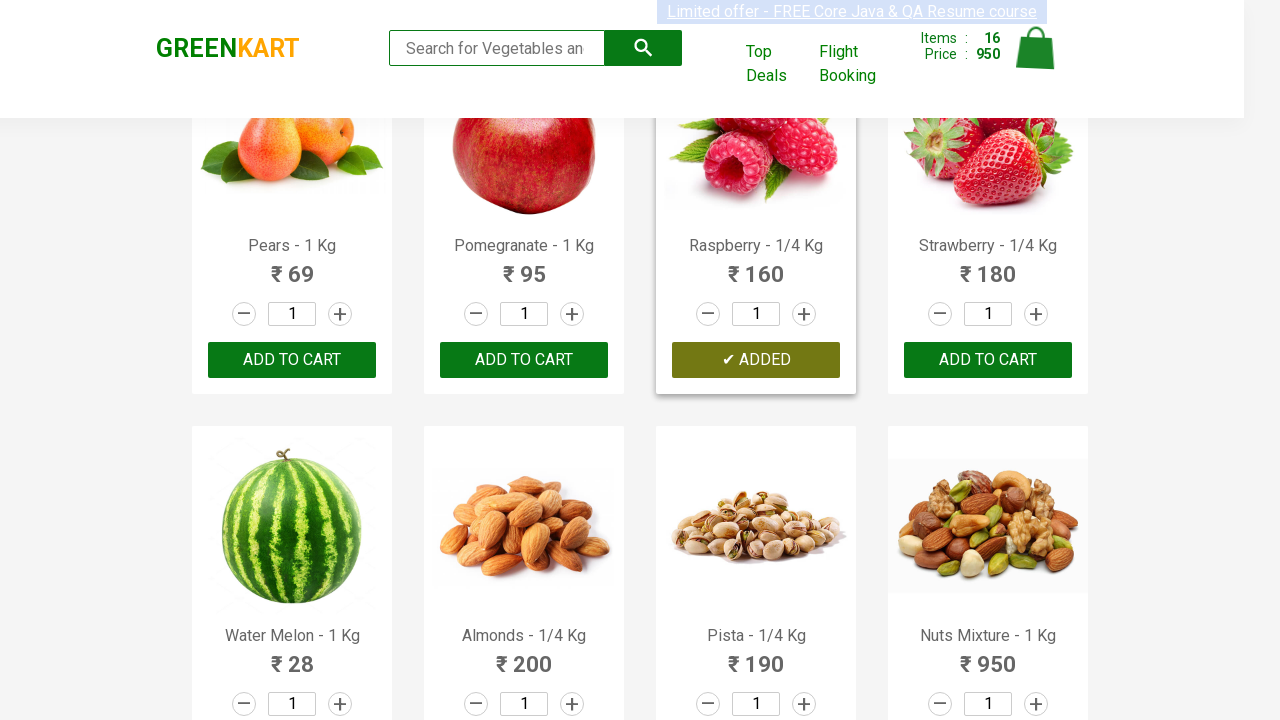

Added 'Water Melon' to cart
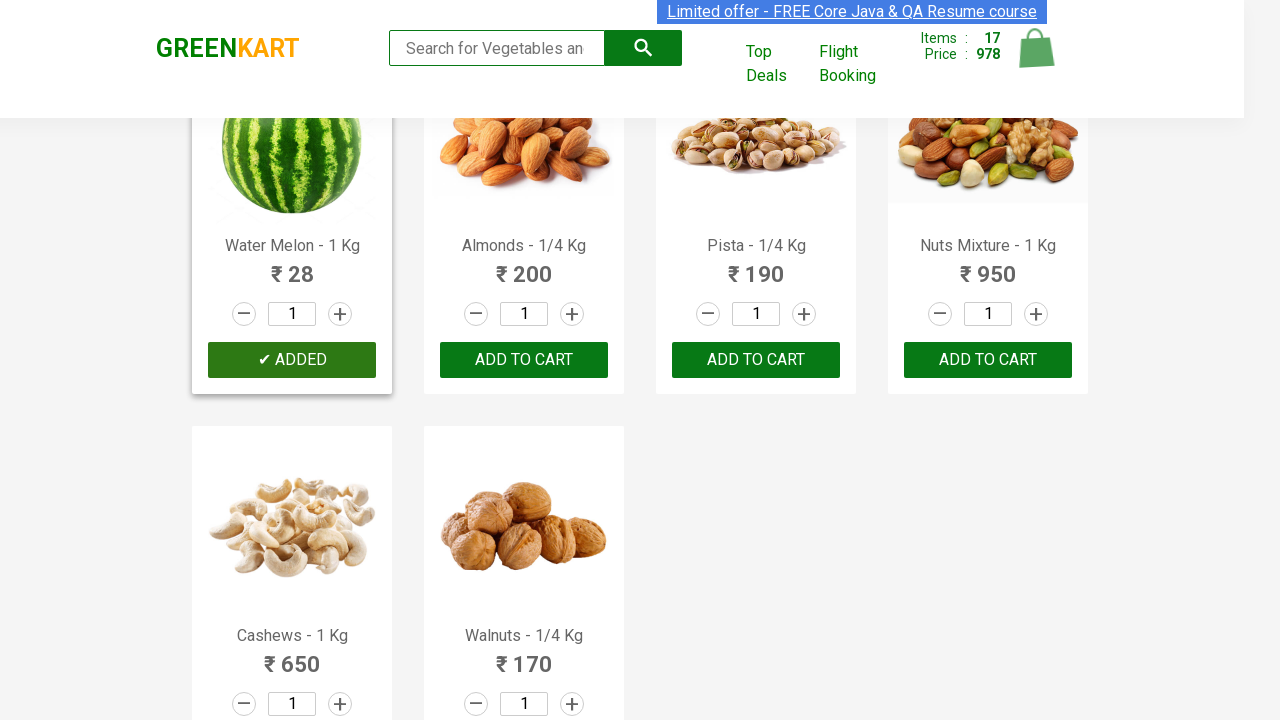

Added 'Nuts Mixture' to cart
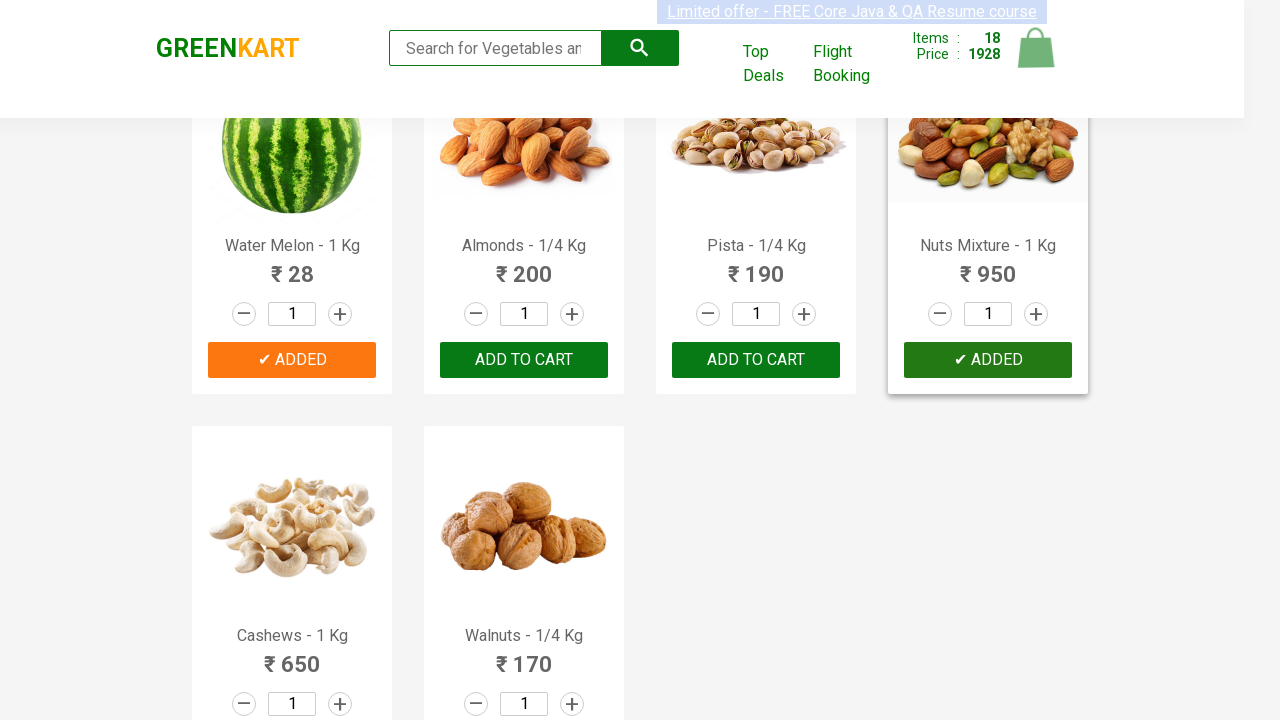

Added 'Cashews' to cart
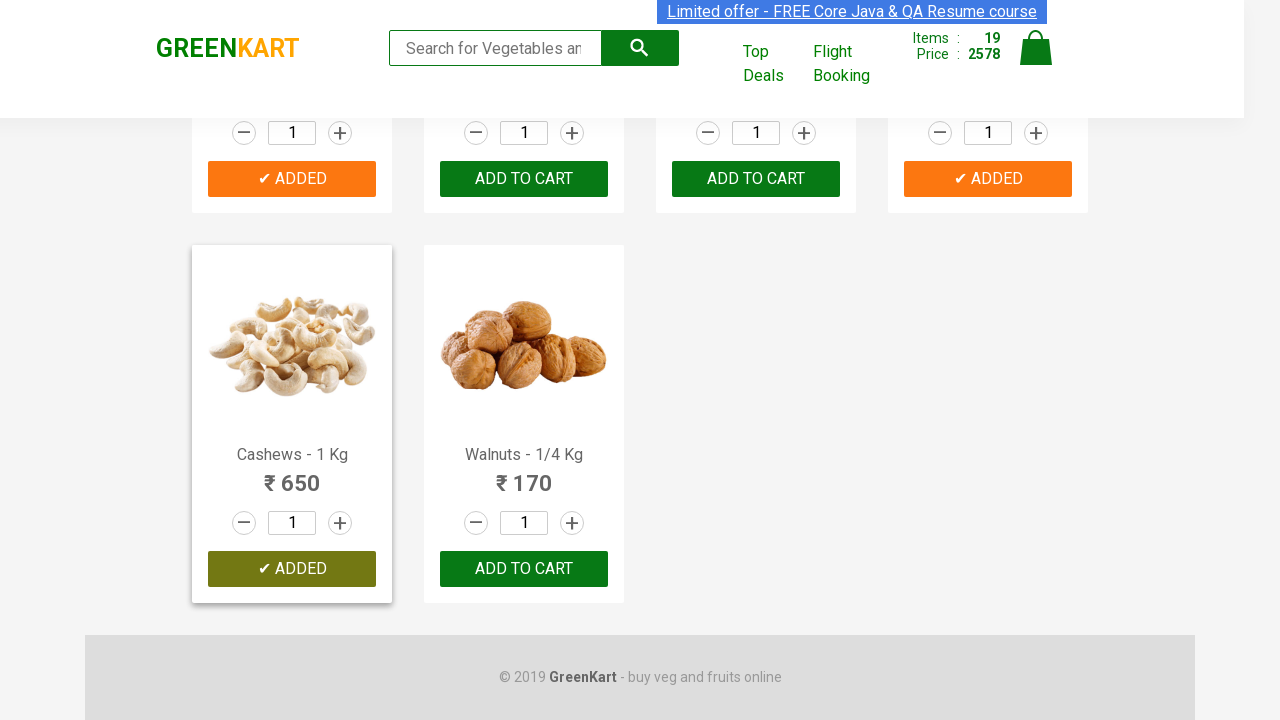

Added 'Walnuts' to cart
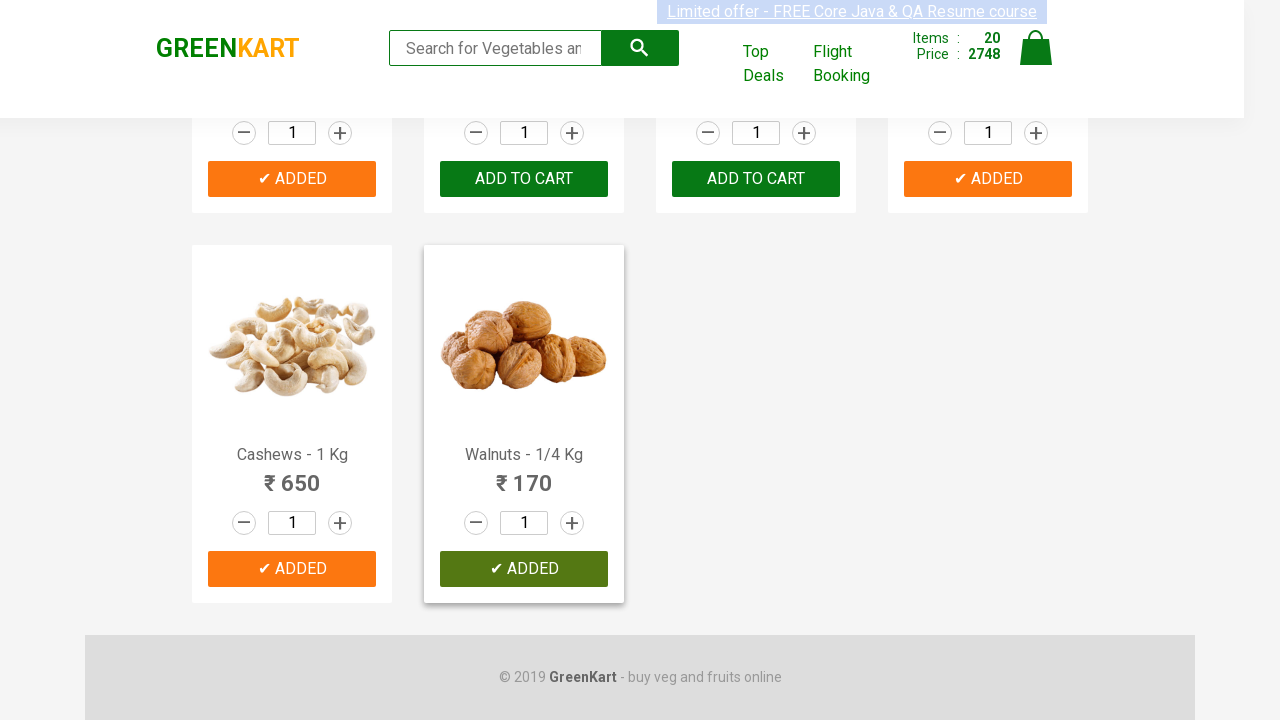

Clicked on cart icon to open cart at (1036, 48) on img[alt='Cart']
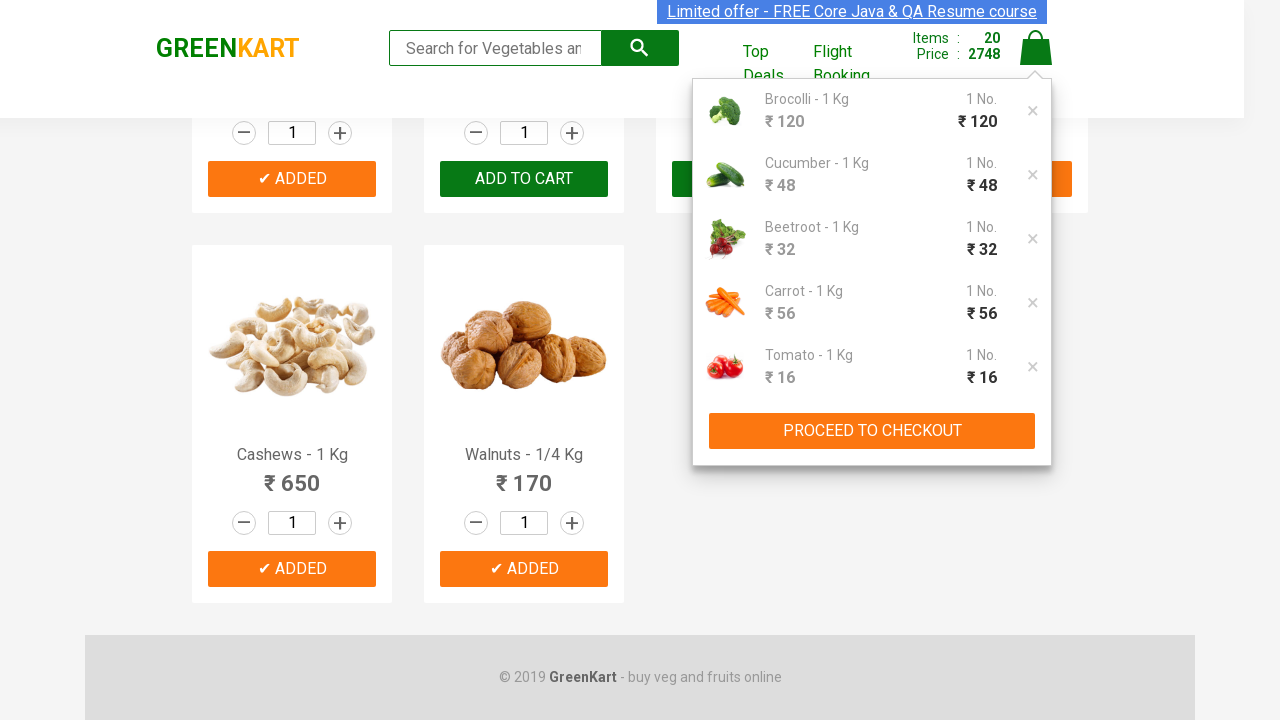

Clicked 'PROCEED TO CHECKOUT' button at (872, 431) on xpath=//button[text()='PROCEED TO CHECKOUT']
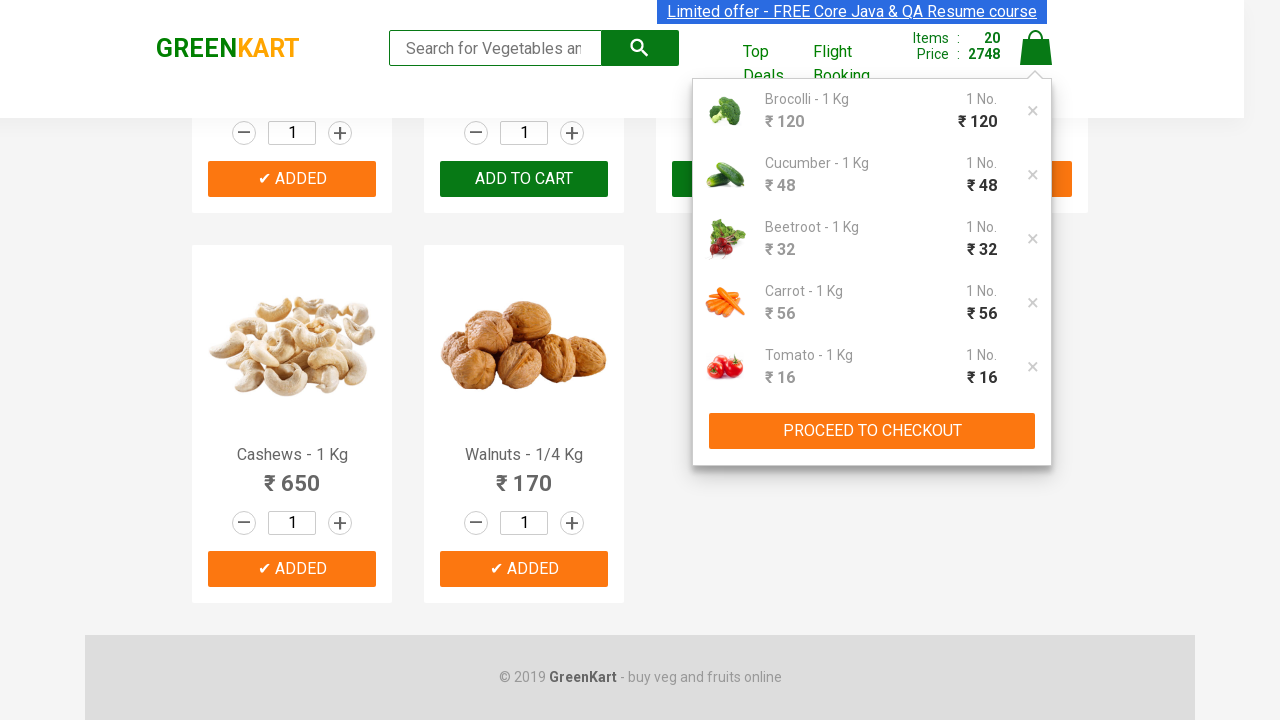

Promo code input field loaded
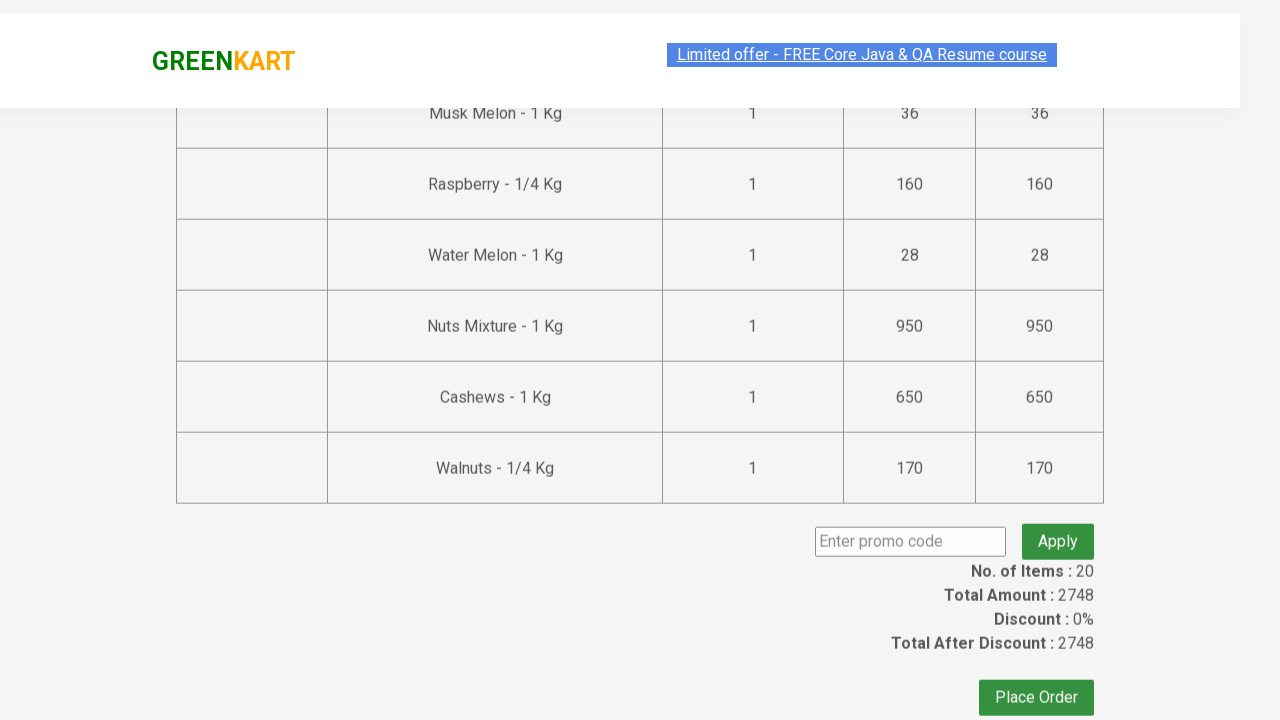

Entered promo code 'rahulshettyacademy' on .promoCode
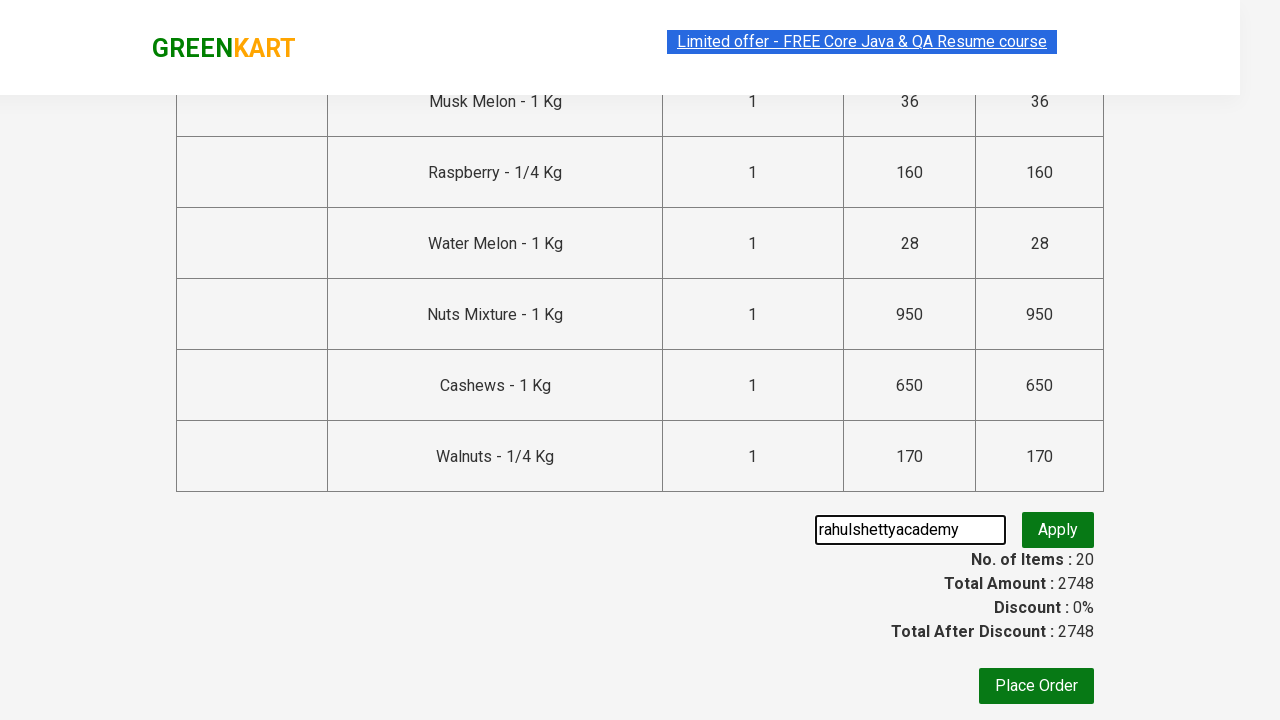

Promo code apply button is ready
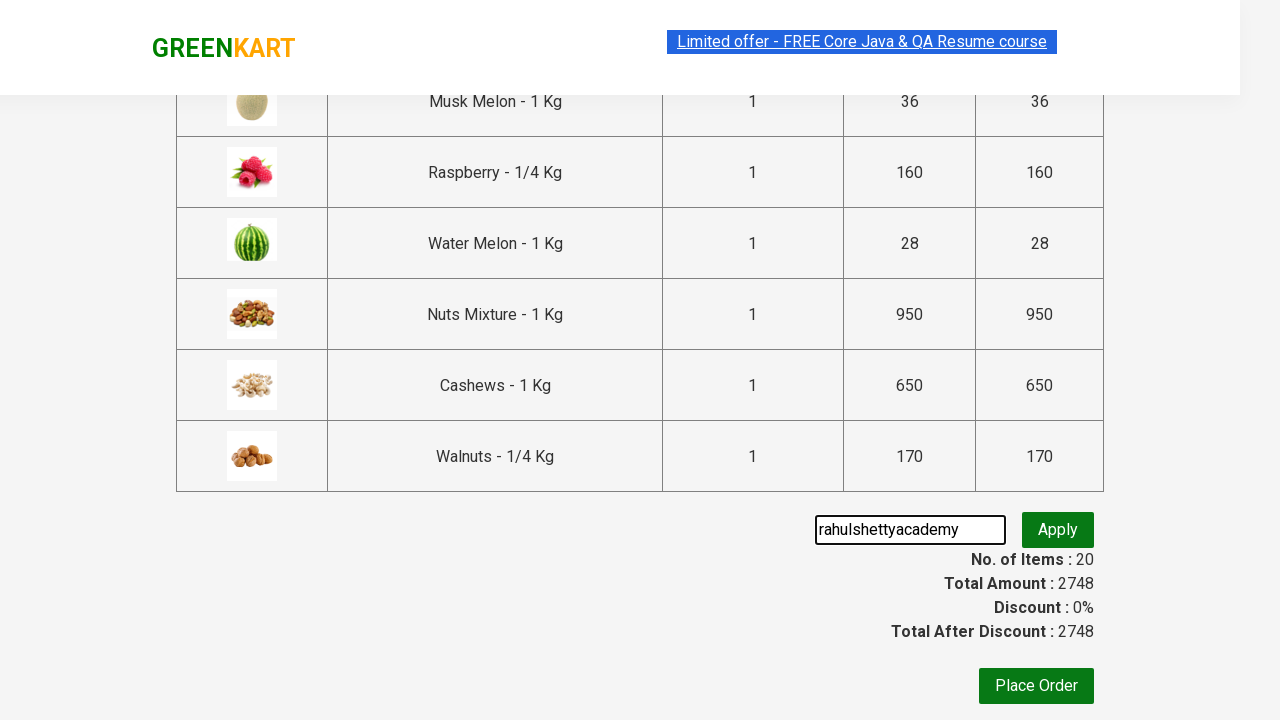

Clicked apply promo button at (1058, 530) on .promoBtn
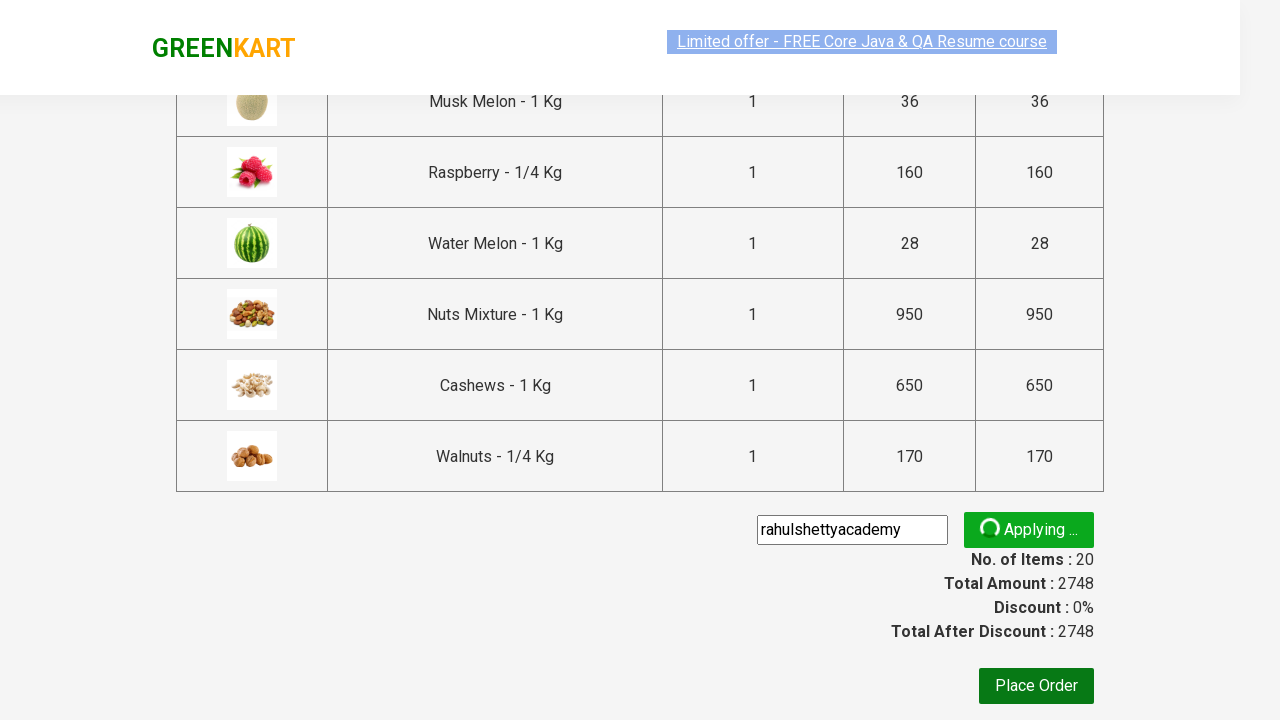

Promo code confirmation message appeared
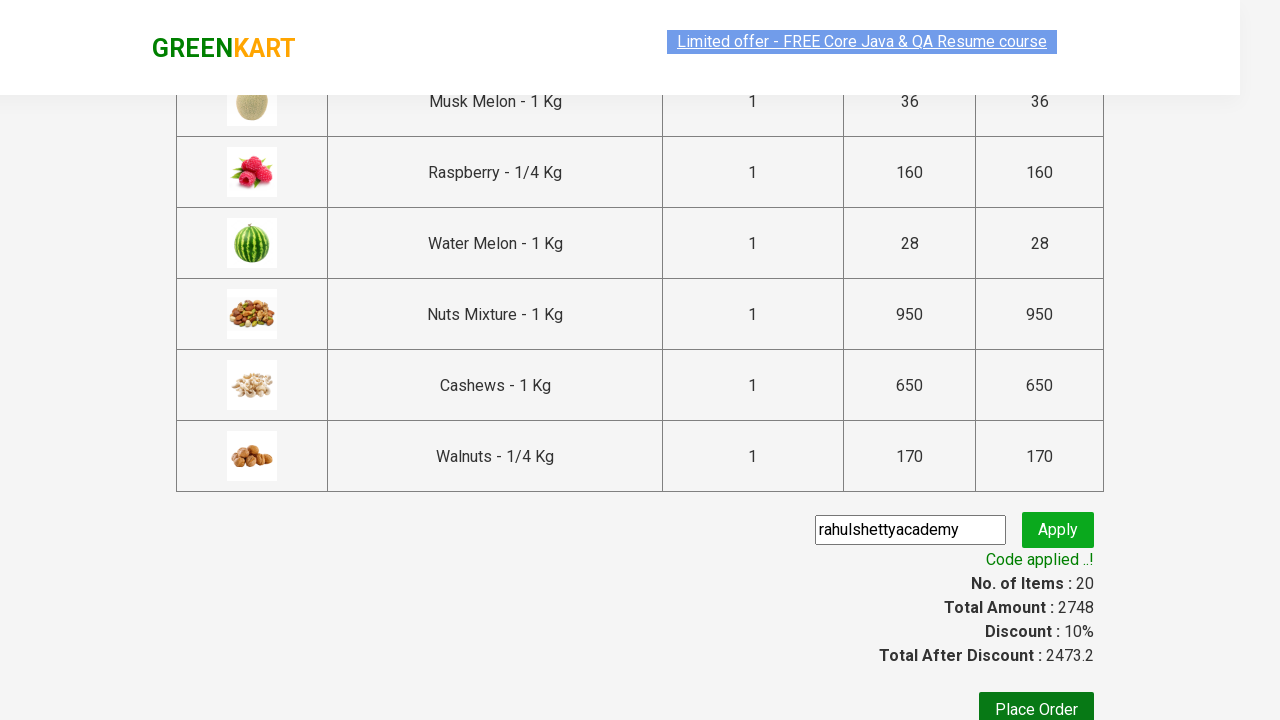

Clicked 'Place Order' button to complete the purchase at (1036, 702) on xpath=//button[text()='Place Order']
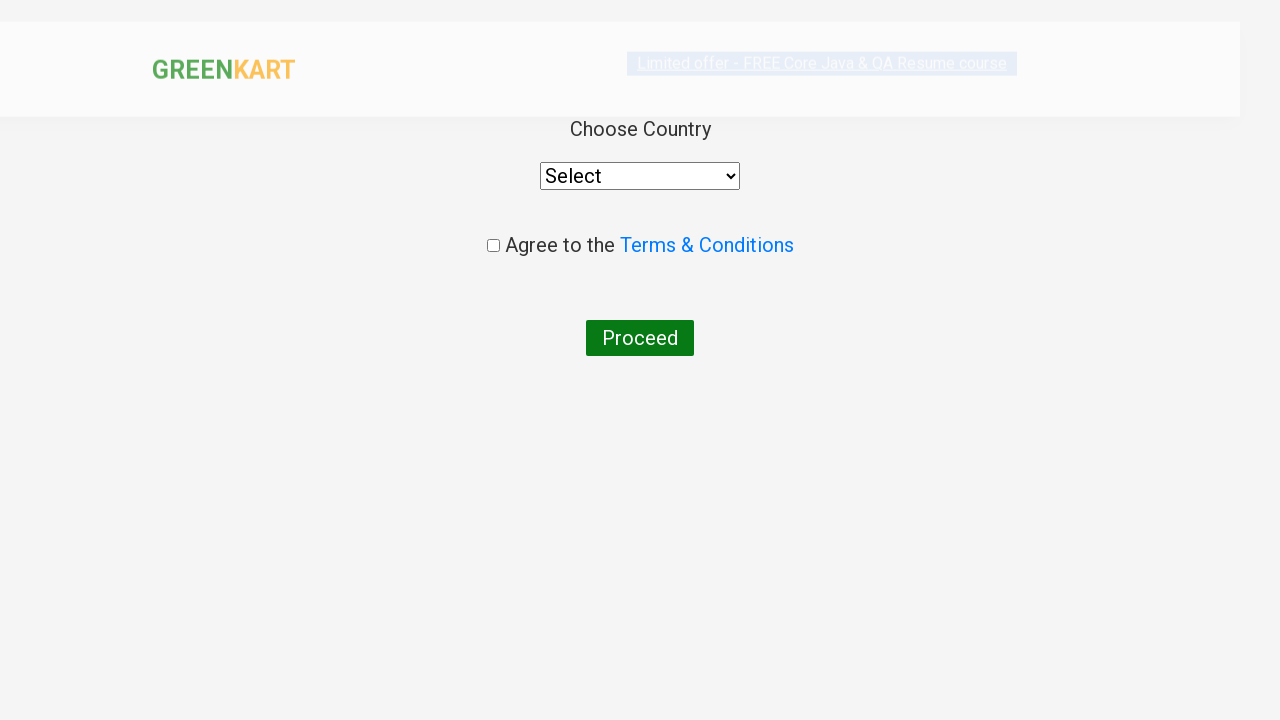

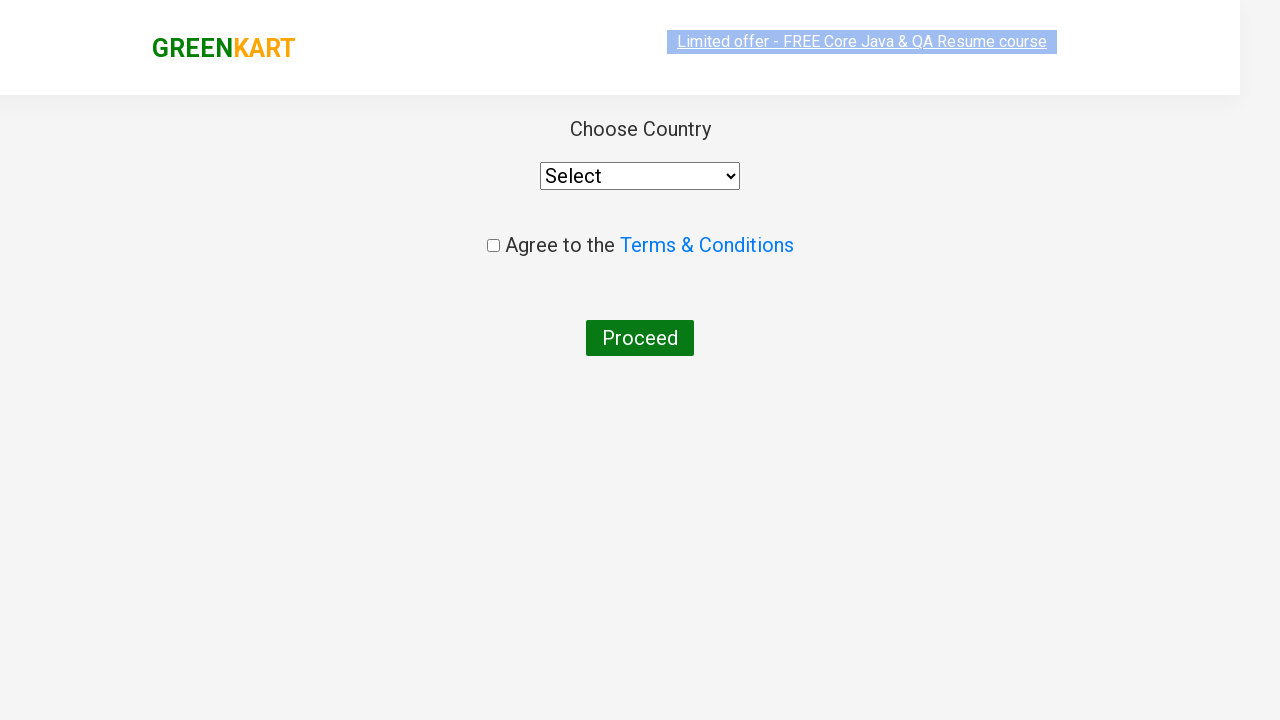